Tests dropdown selection by selecting the third option (index 2) from the dropdown menu

Starting URL: https://the-internet.herokuapp.com/dropdown

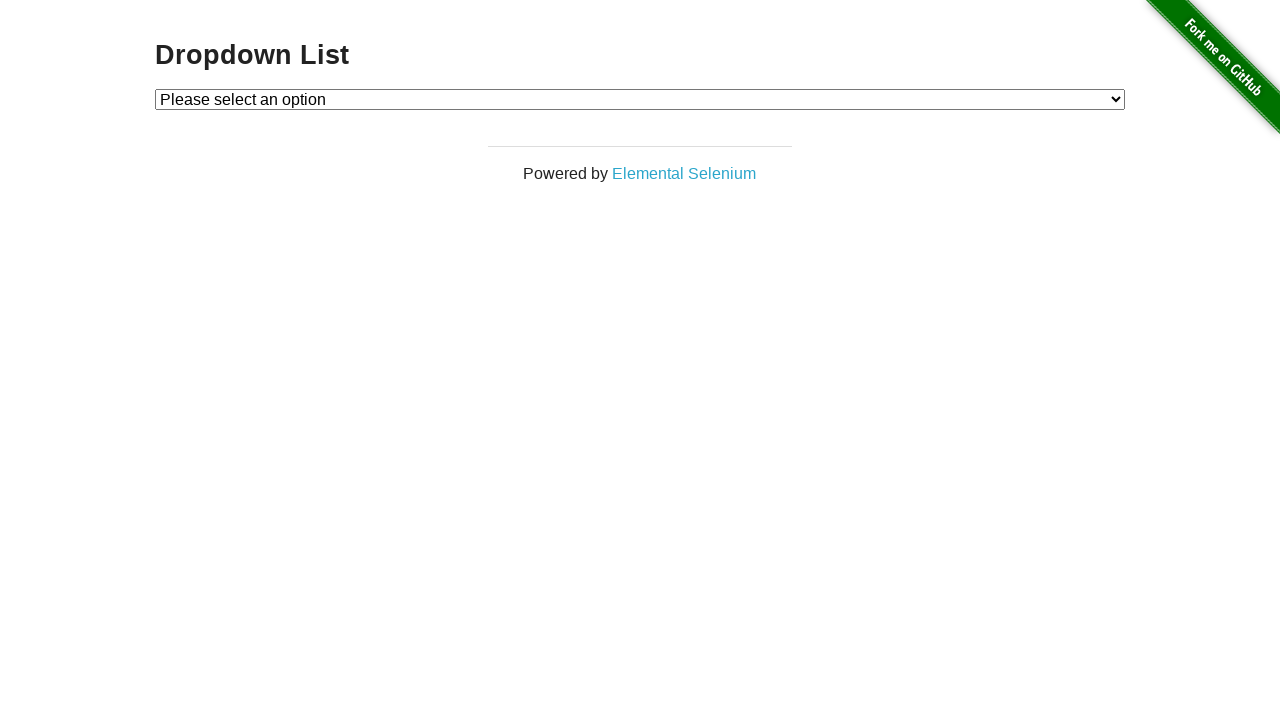

Selected third option (index 2) from dropdown menu on #dropdown
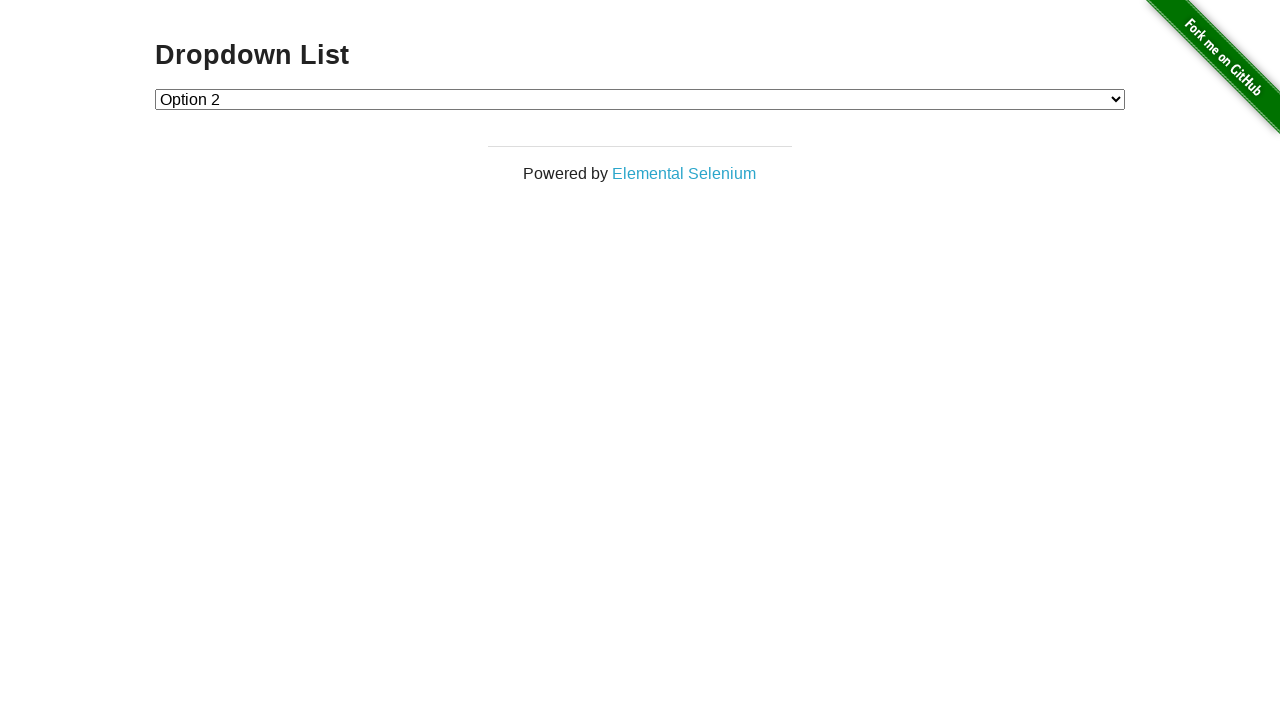

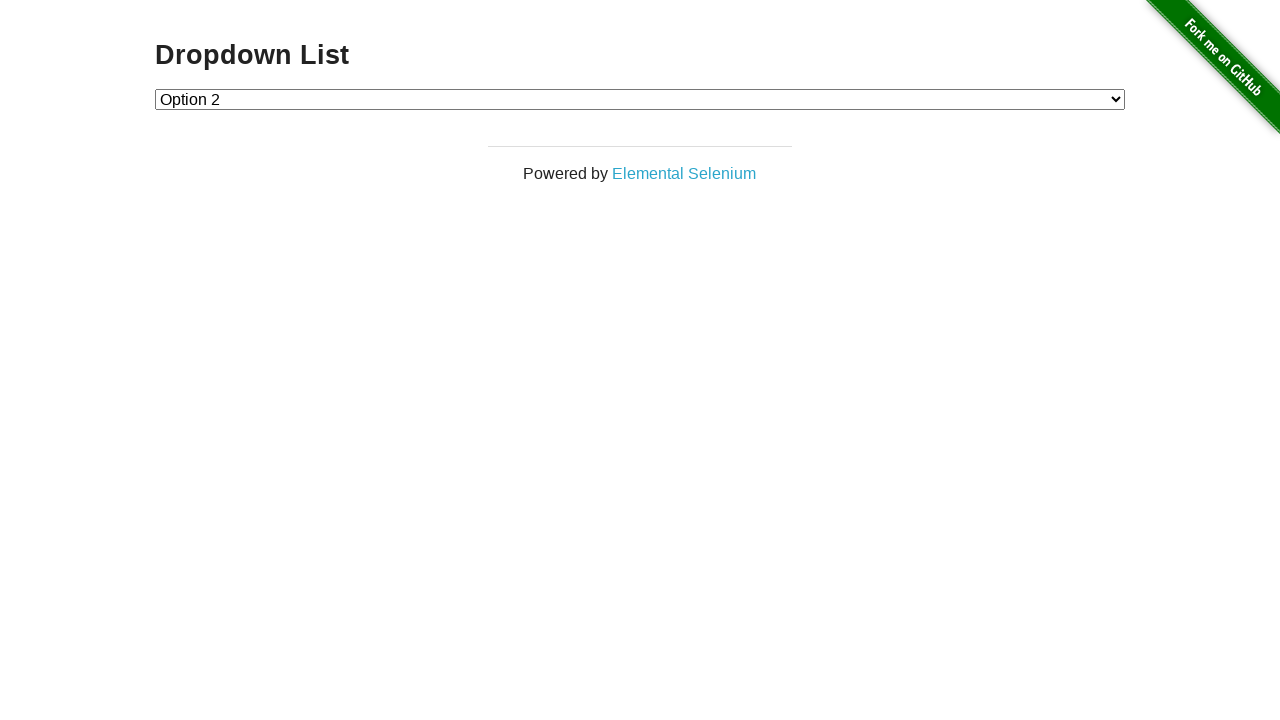